Tests navigation through product categories, pagination controls, and adding a product to cart on an e-commerce demo site

Starting URL: https://www.demoblaze.com/index.html

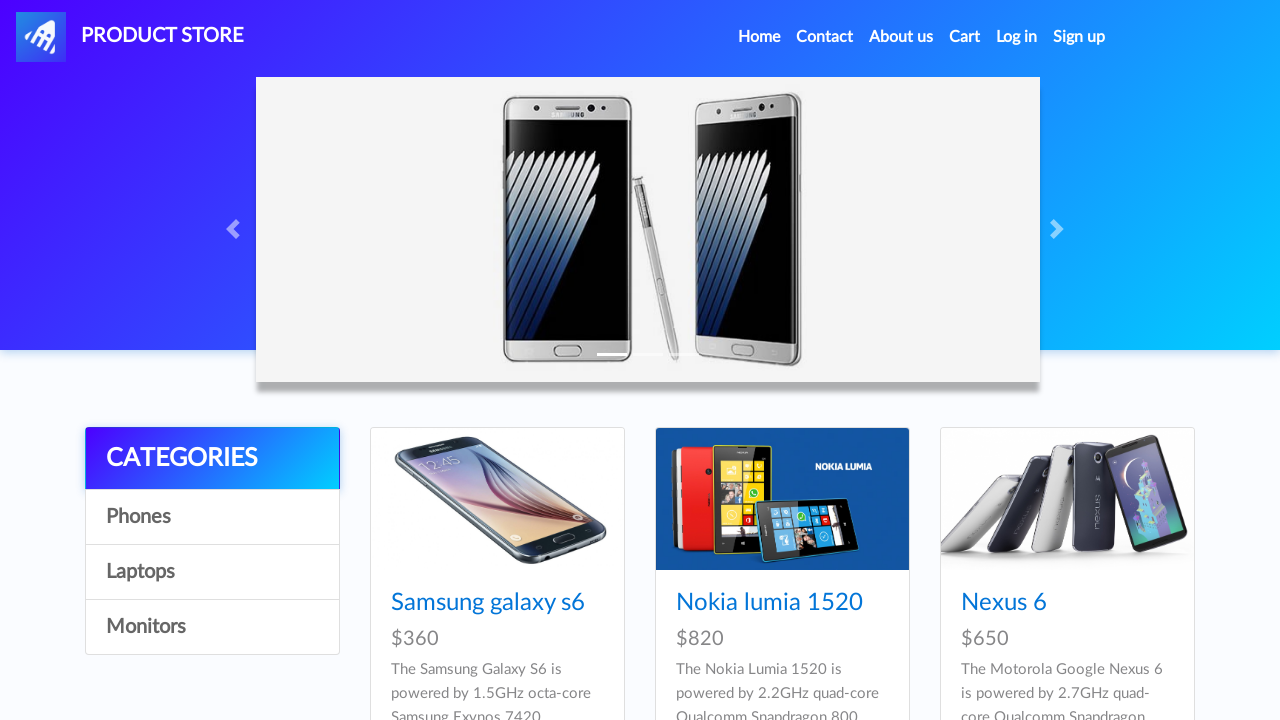

Clicked on Phones category at (212, 517) on xpath=//a[contains(text(),'Phones')]
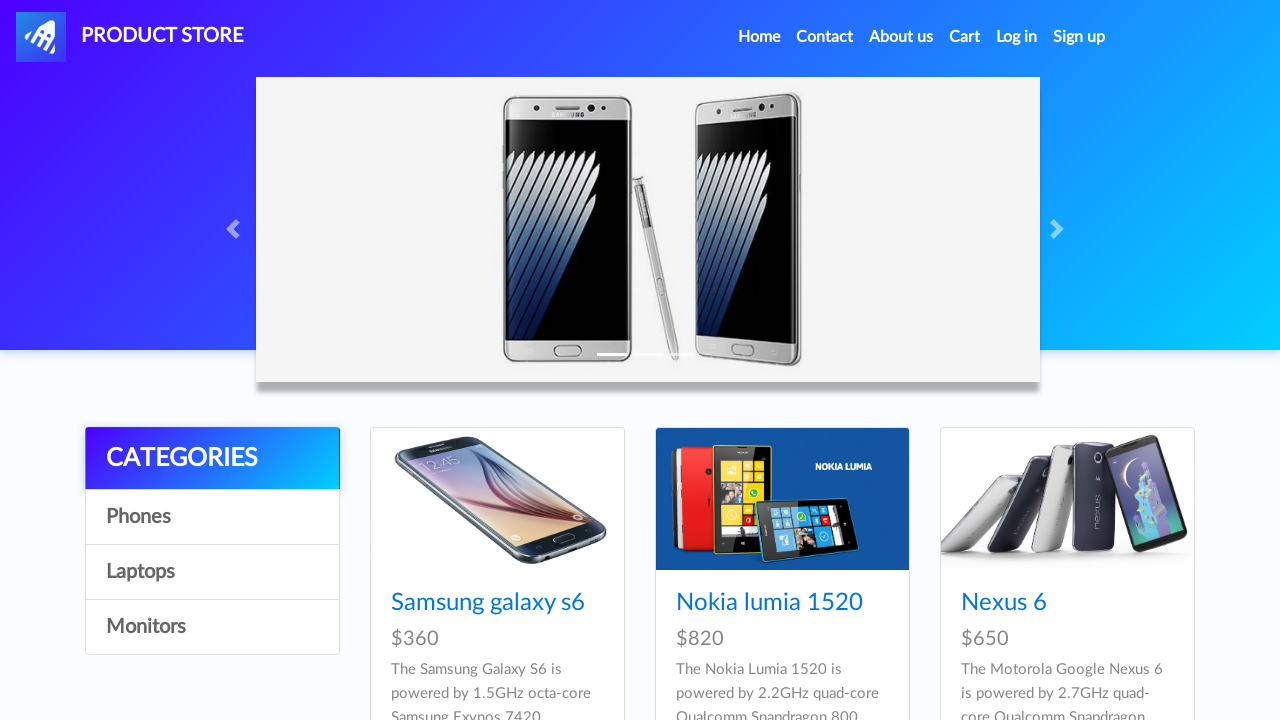

Phones category page loaded
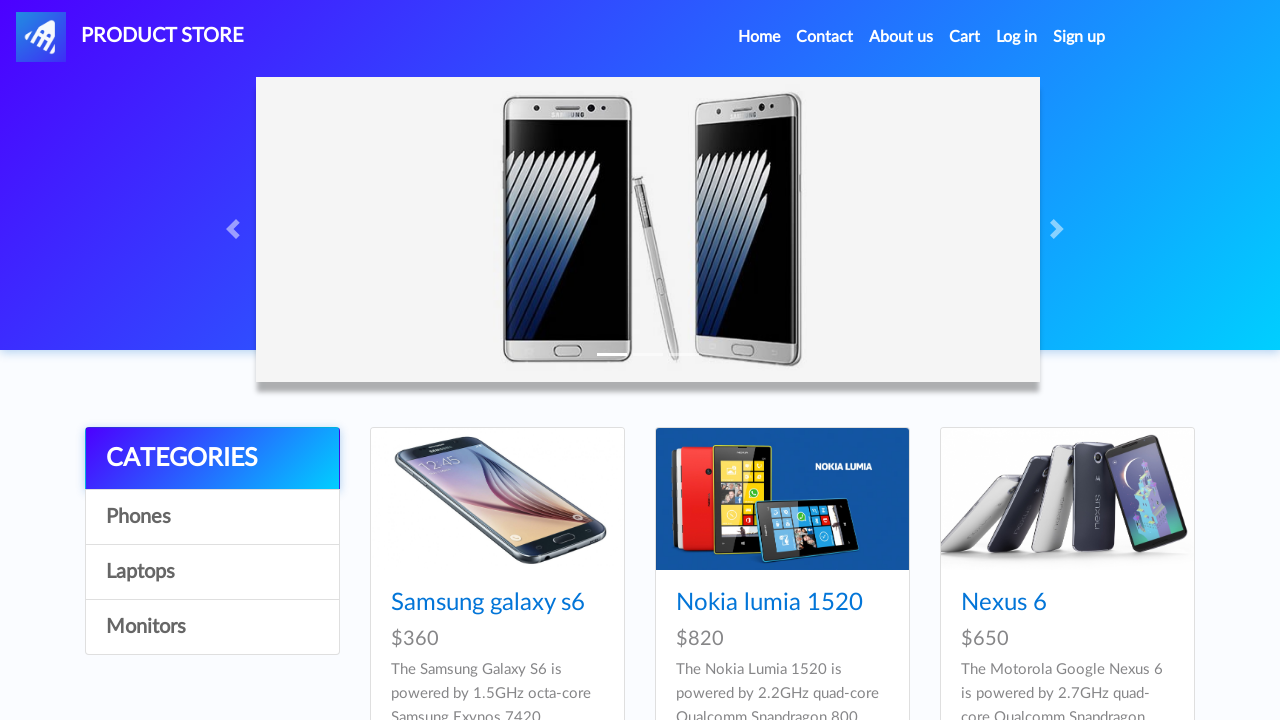

Clicked on Laptops category at (212, 572) on xpath=//a[contains(text(),'Laptops')]
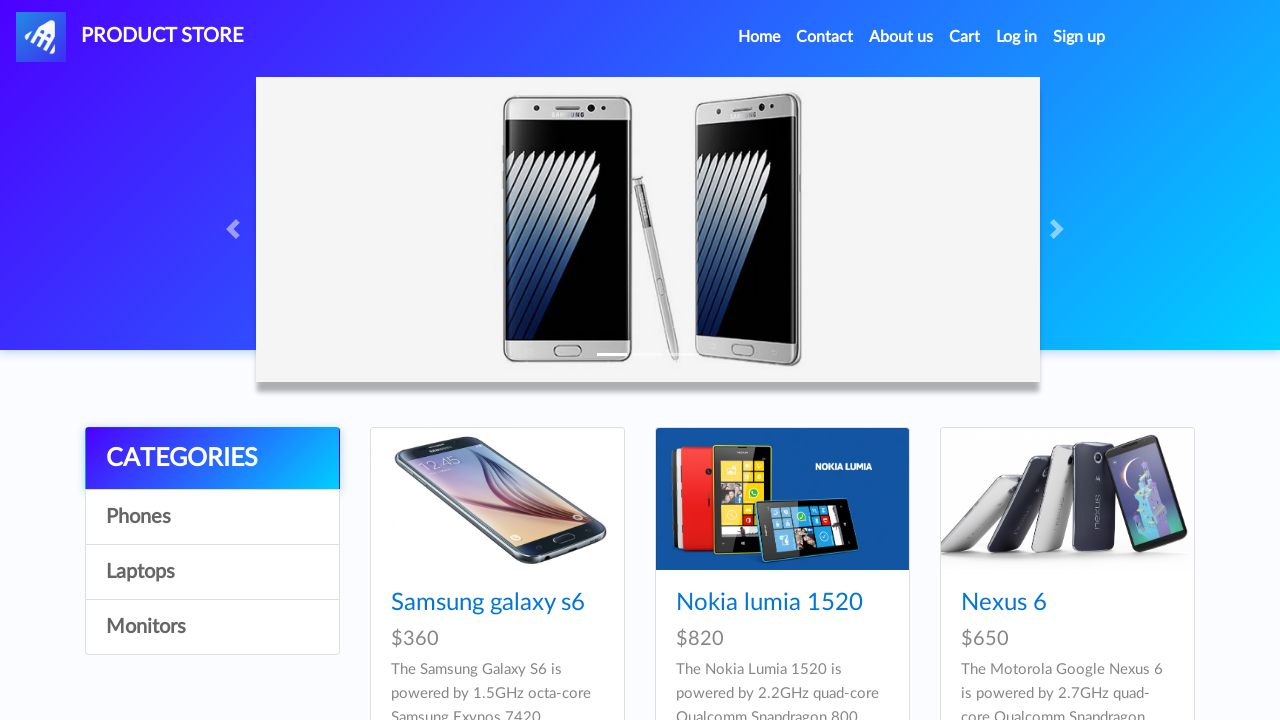

Laptops category page loaded
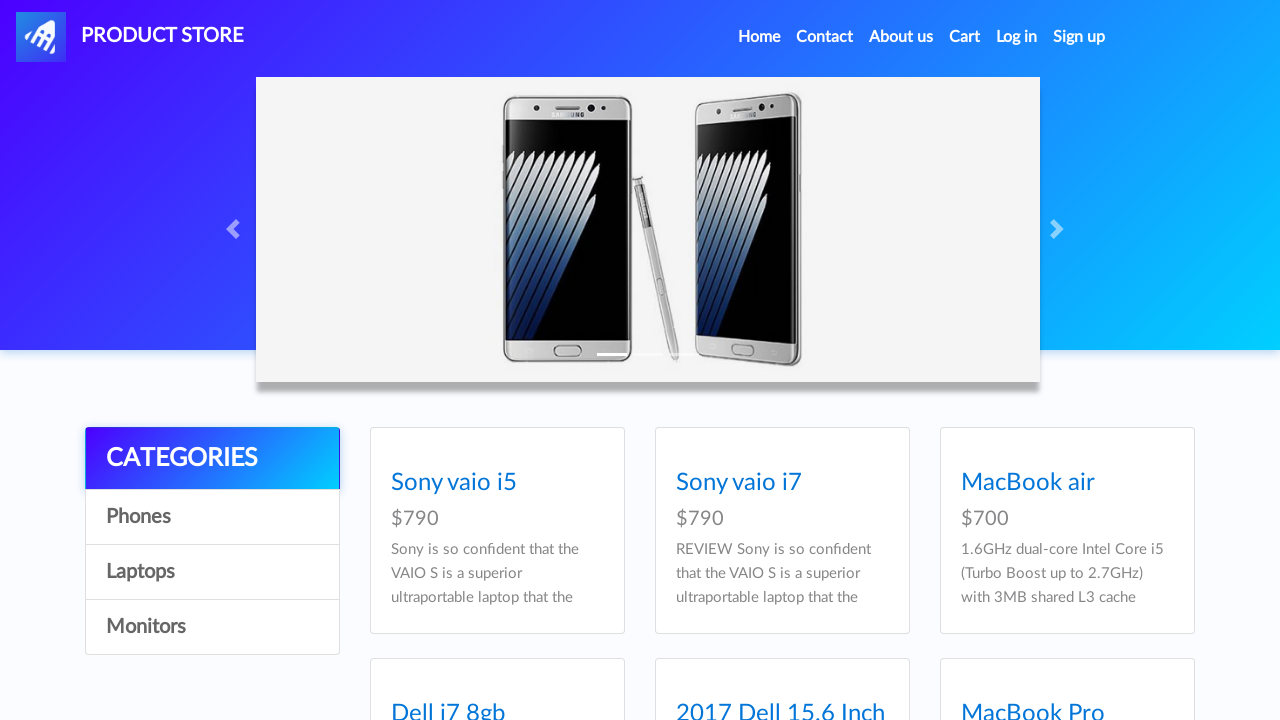

Clicked on Monitors category at (212, 627) on xpath=//a[contains(text(),'Monitors')]
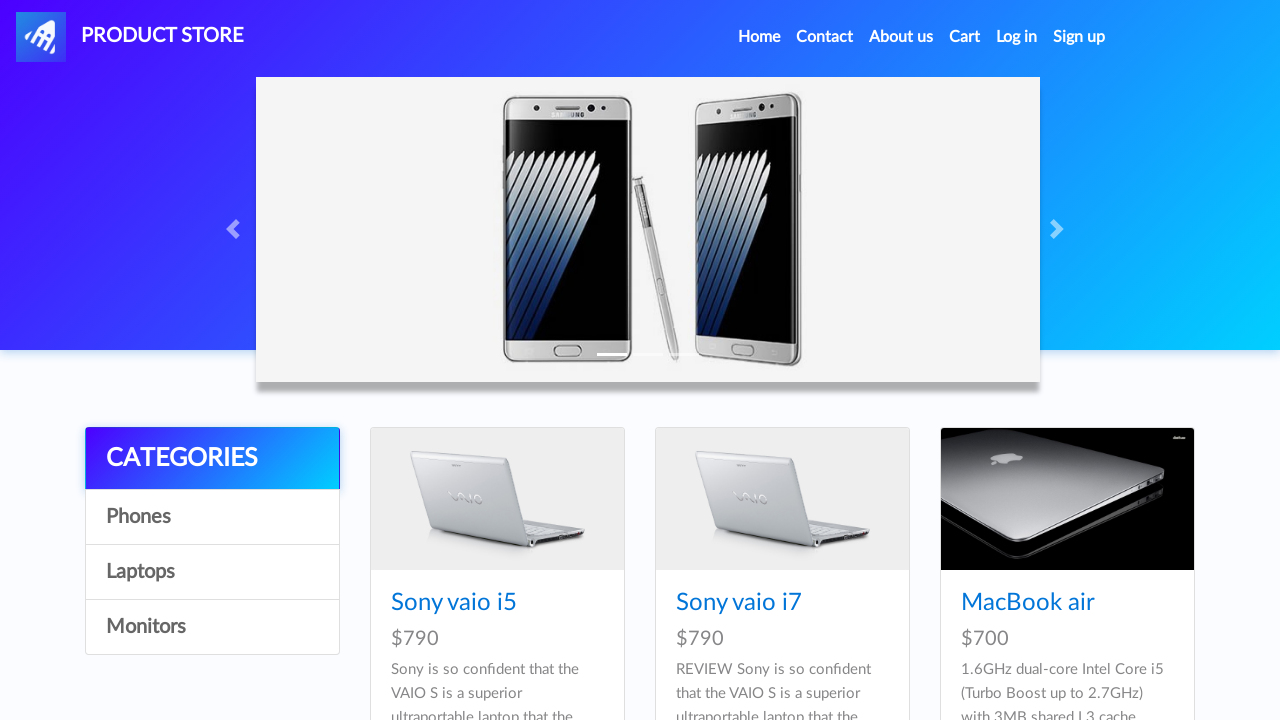

Monitors category page loaded
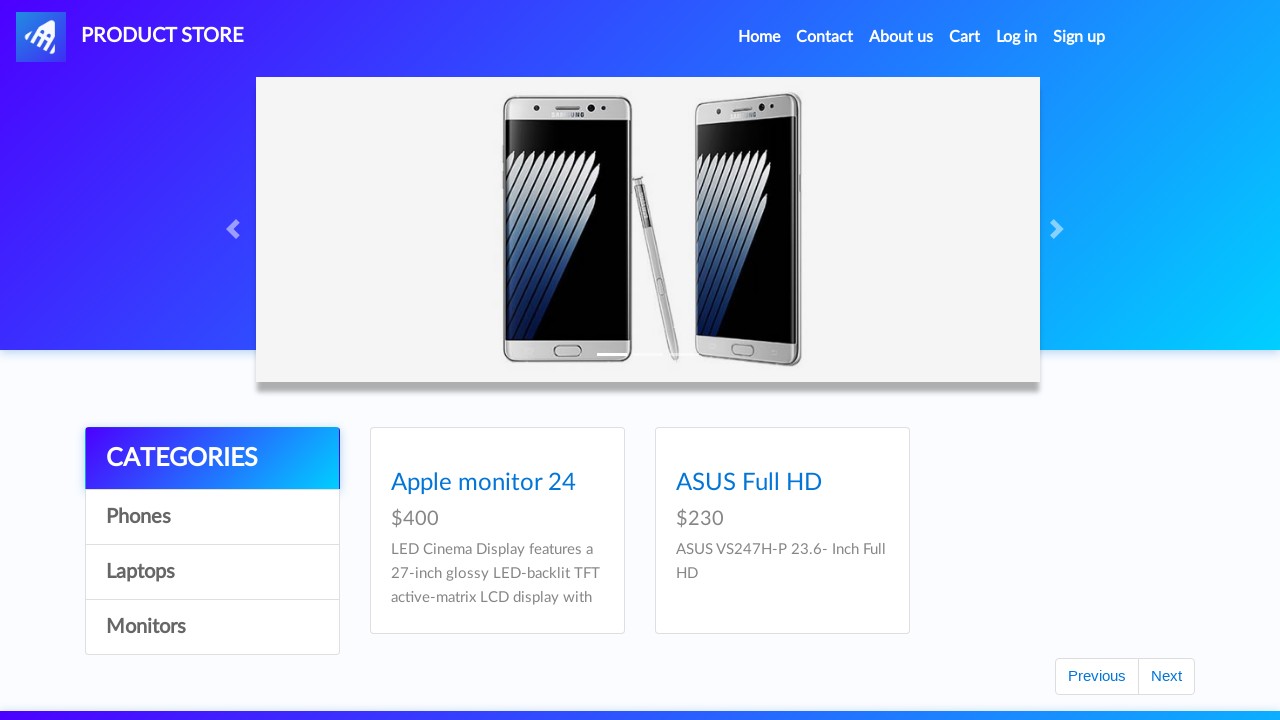

Clicked next pagination button at (1166, 386) on #next2
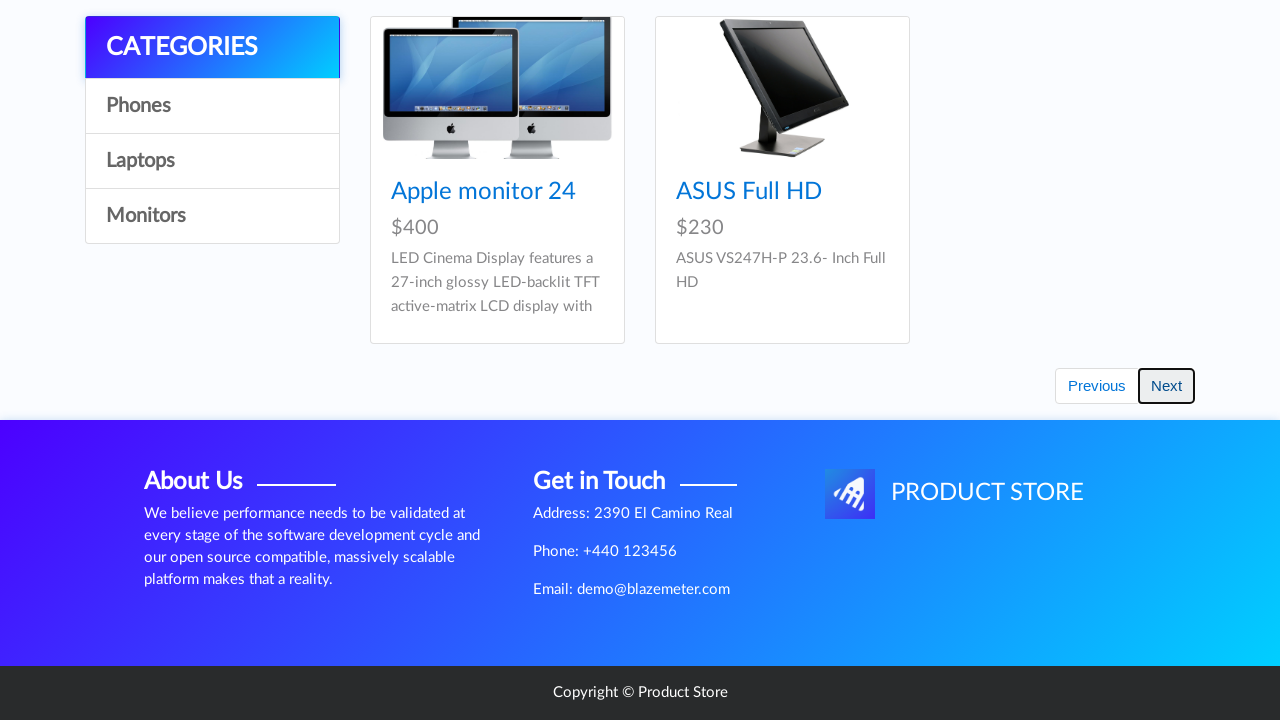

Next page loaded
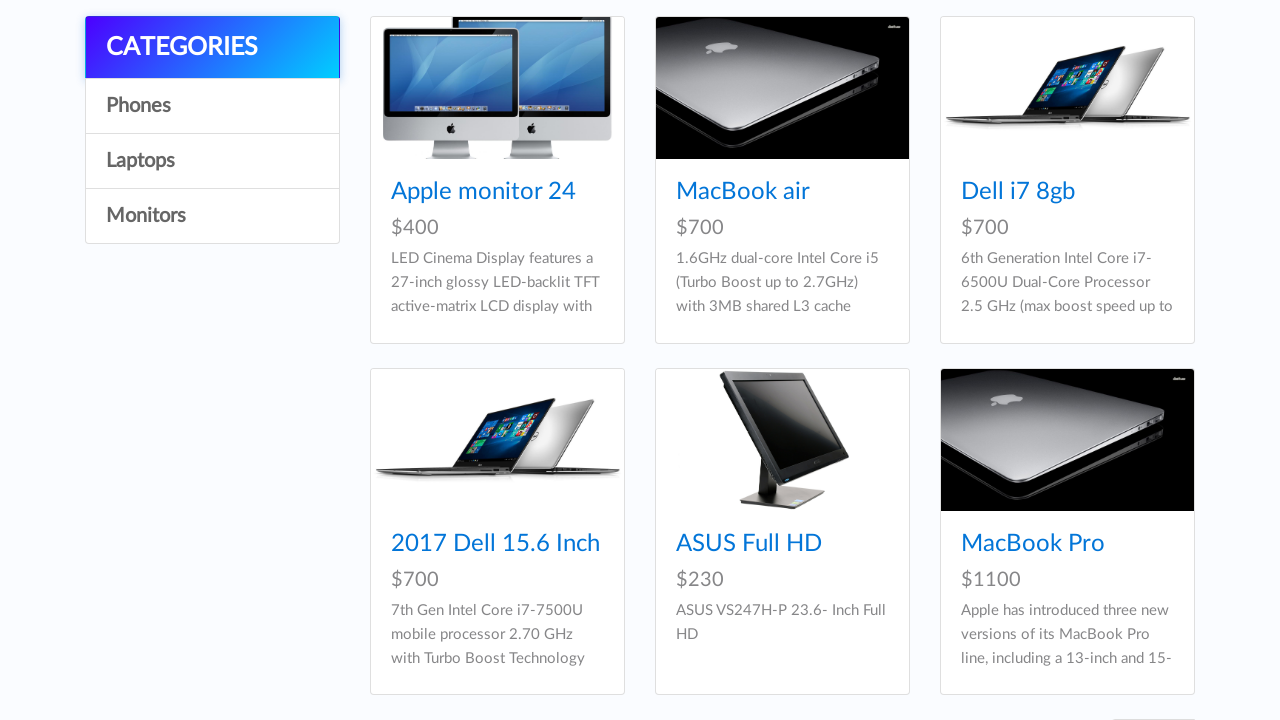

Clicked previous pagination button at (1153, 702) on #prev2
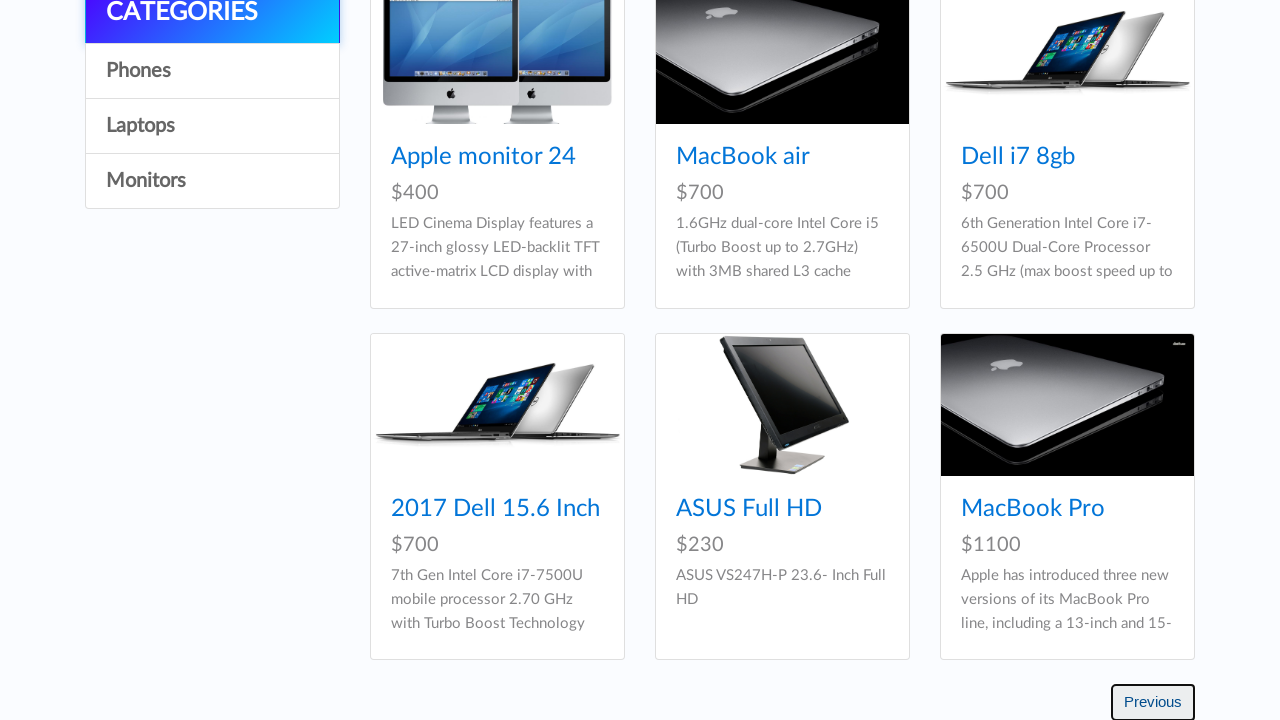

Previous page loaded
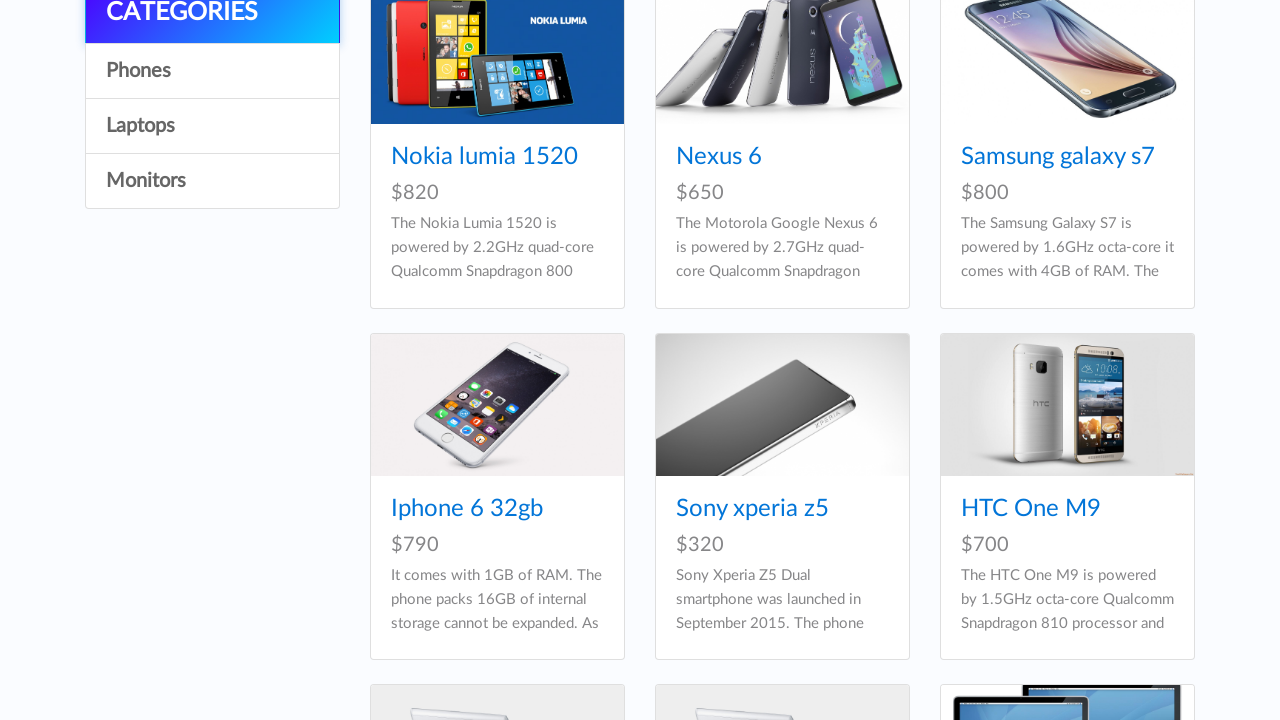

Clicked on Nokia lumia 1520 product at (484, 157) on xpath=//a[contains(text(),'Nokia lumia 1520')]
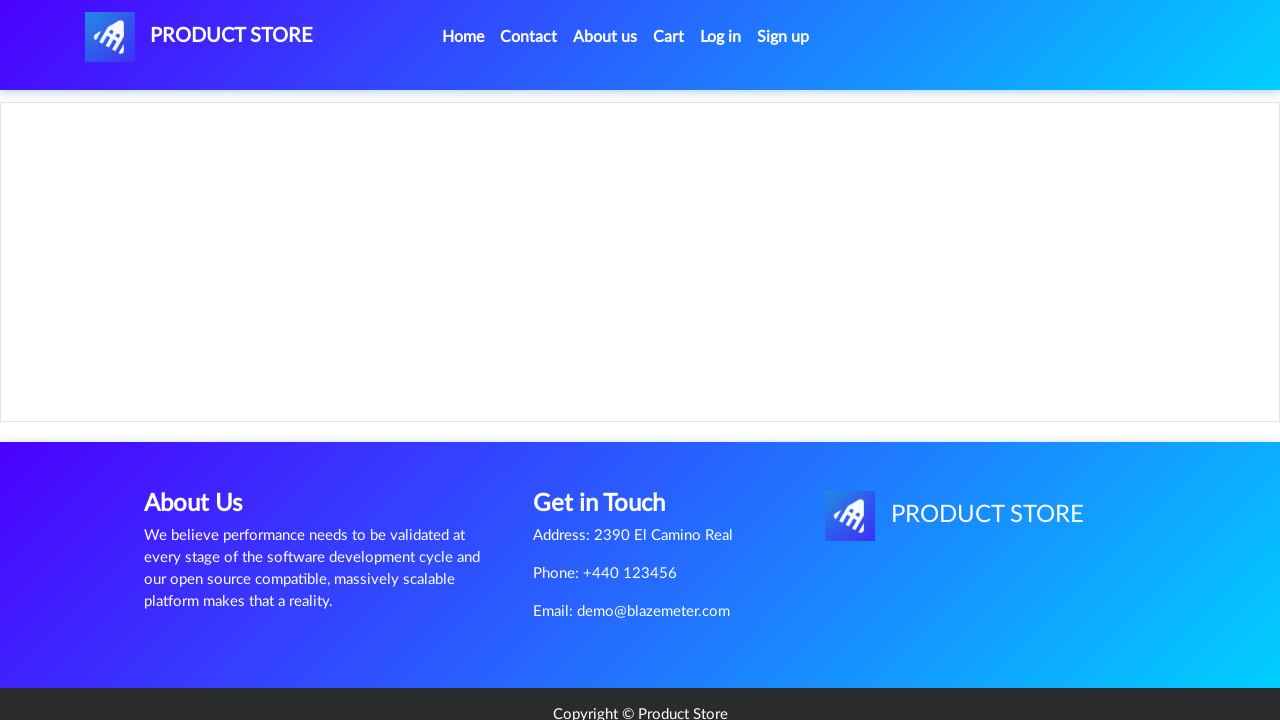

Product details page loaded
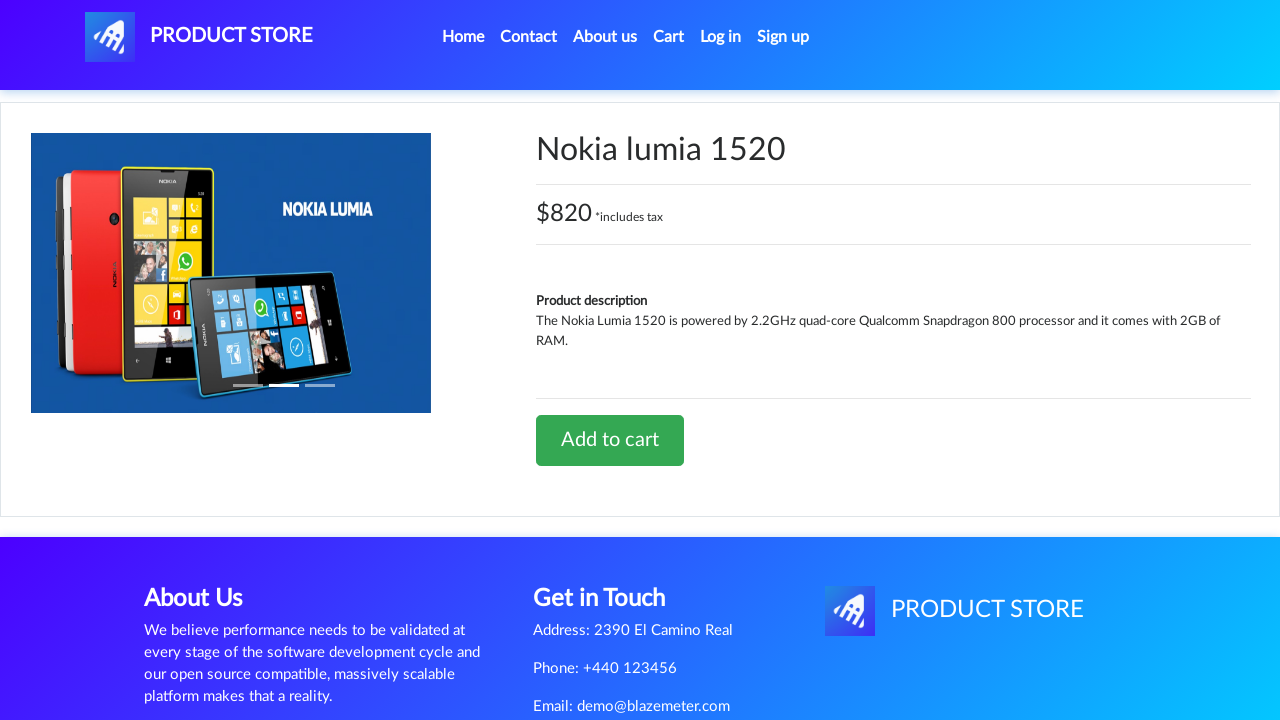

Clicked Add to cart button at (610, 440) on xpath=//a[contains(text(),'Add to cart')]
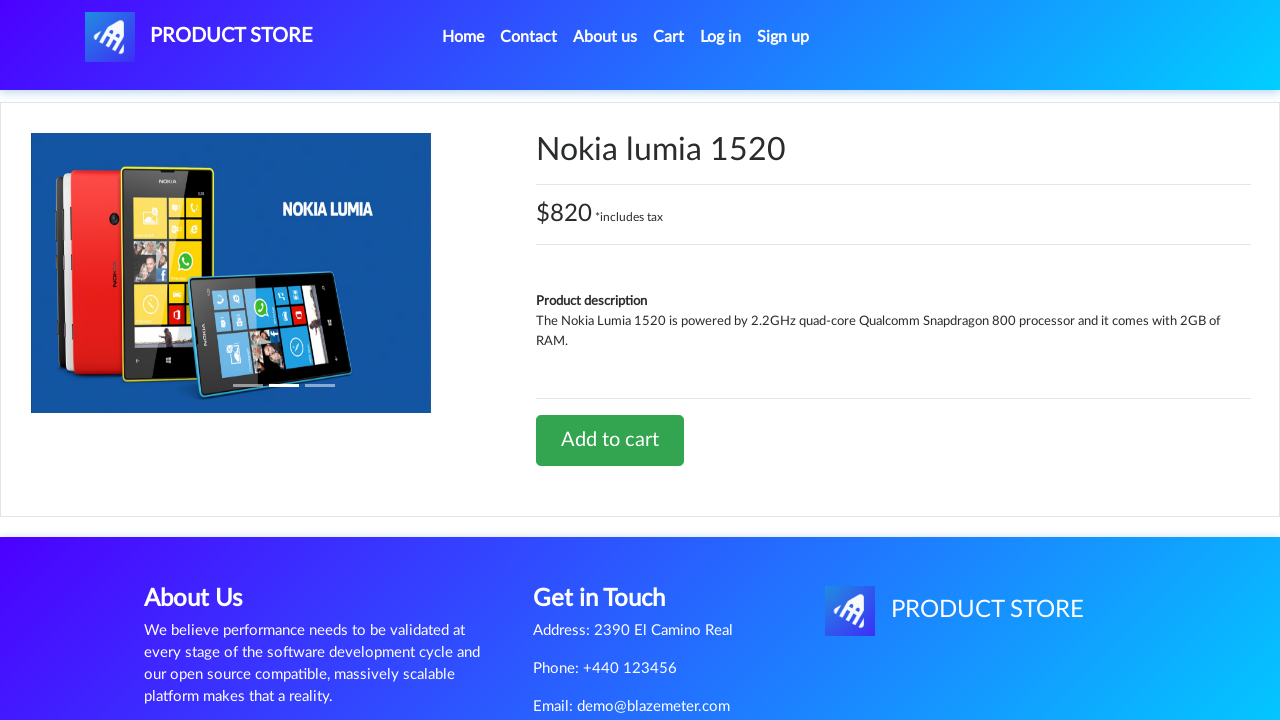

Dialog handler attached for alert acceptance
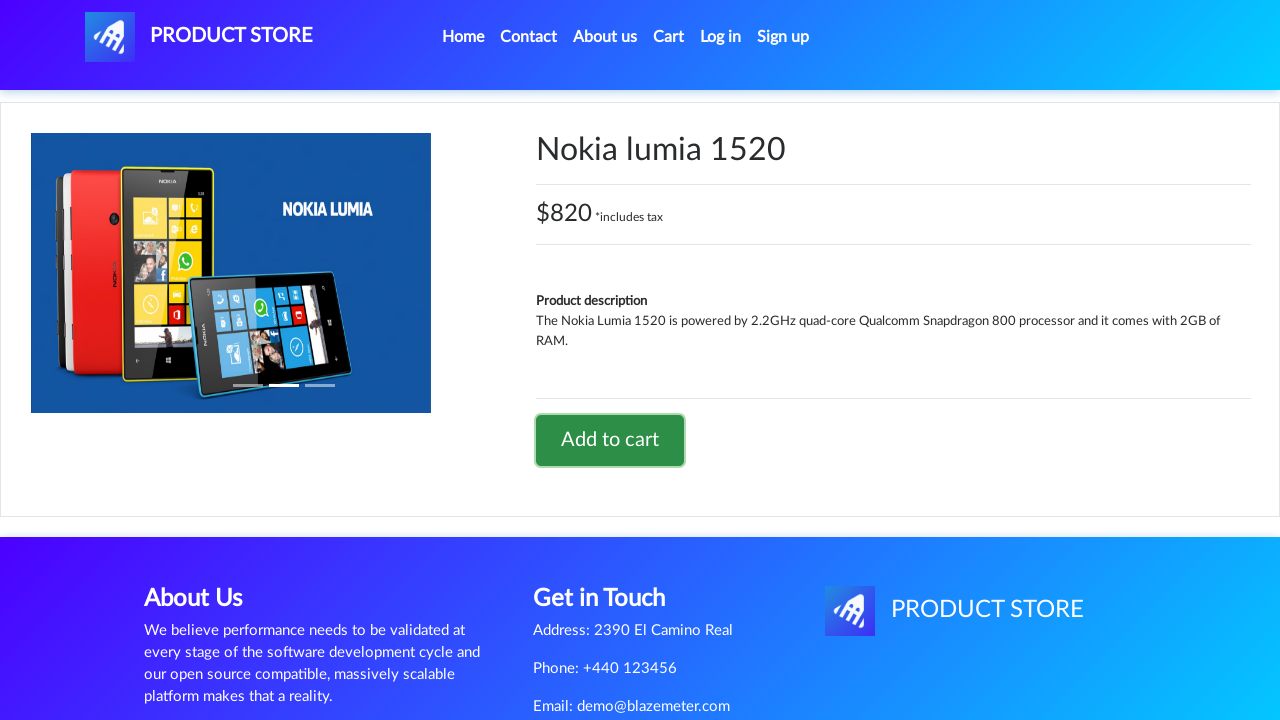

Waited for 1 second after adding product to cart
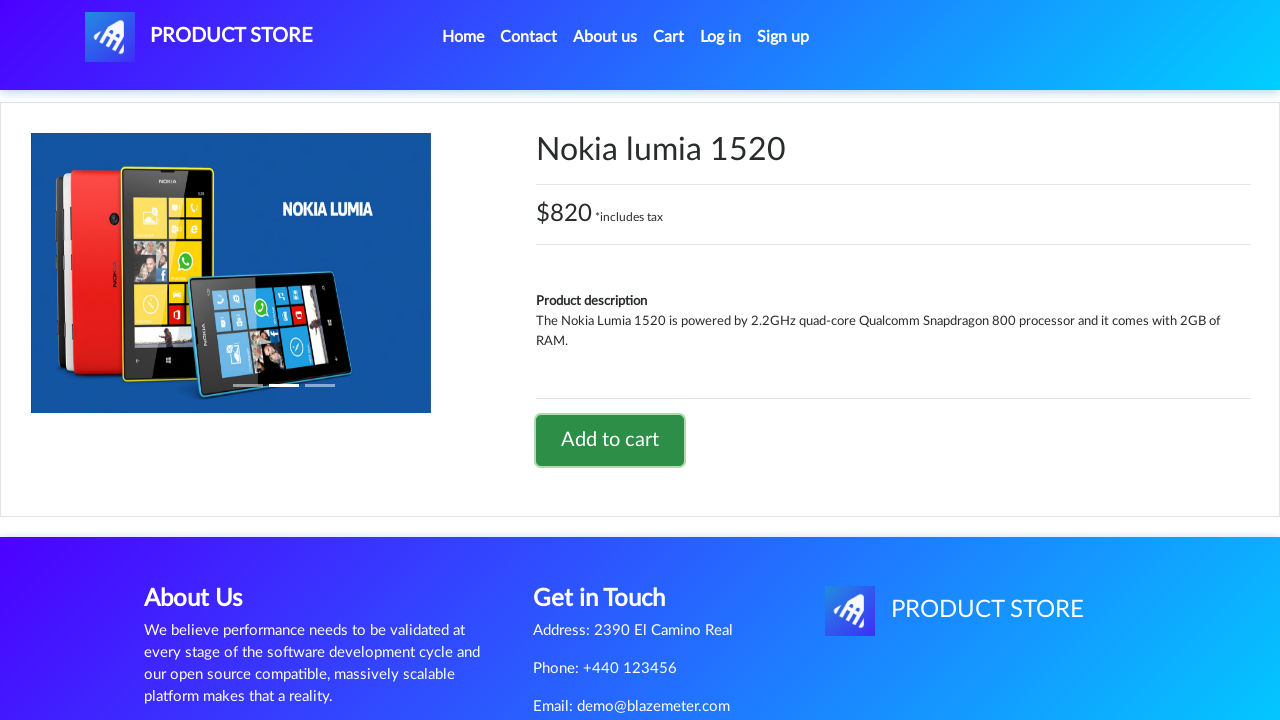

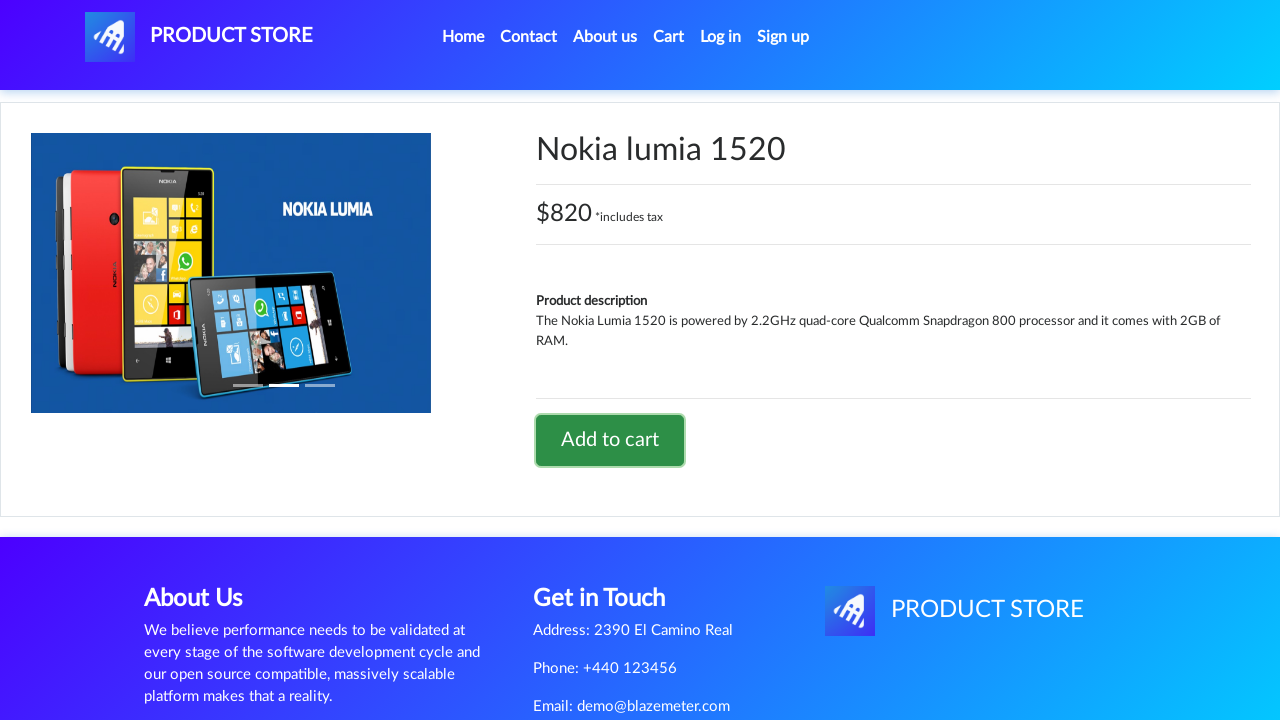